Tests user registration flow by filling out the registration form with all required fields and submitting it

Starting URL: https://parabank.parasoft.com/parabank/index.htm

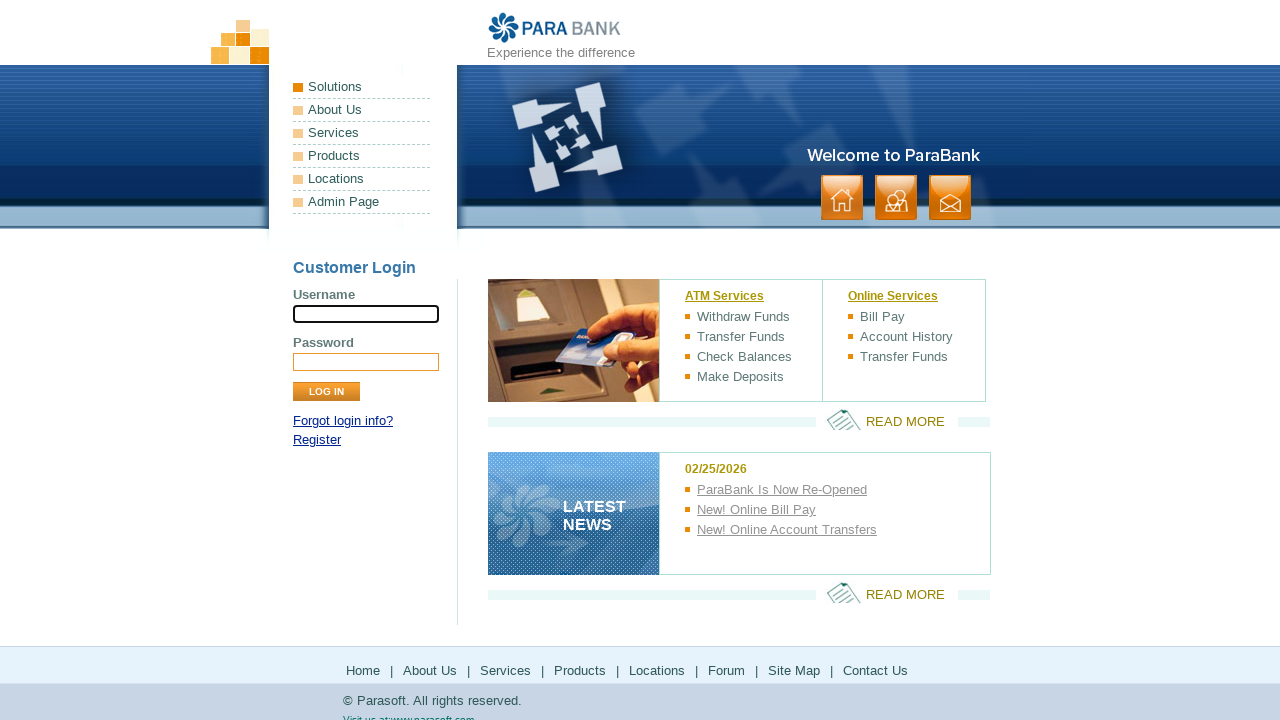

Clicked on the 'Register' link at (317, 440) on xpath=//a[contains(text(),'Register')]
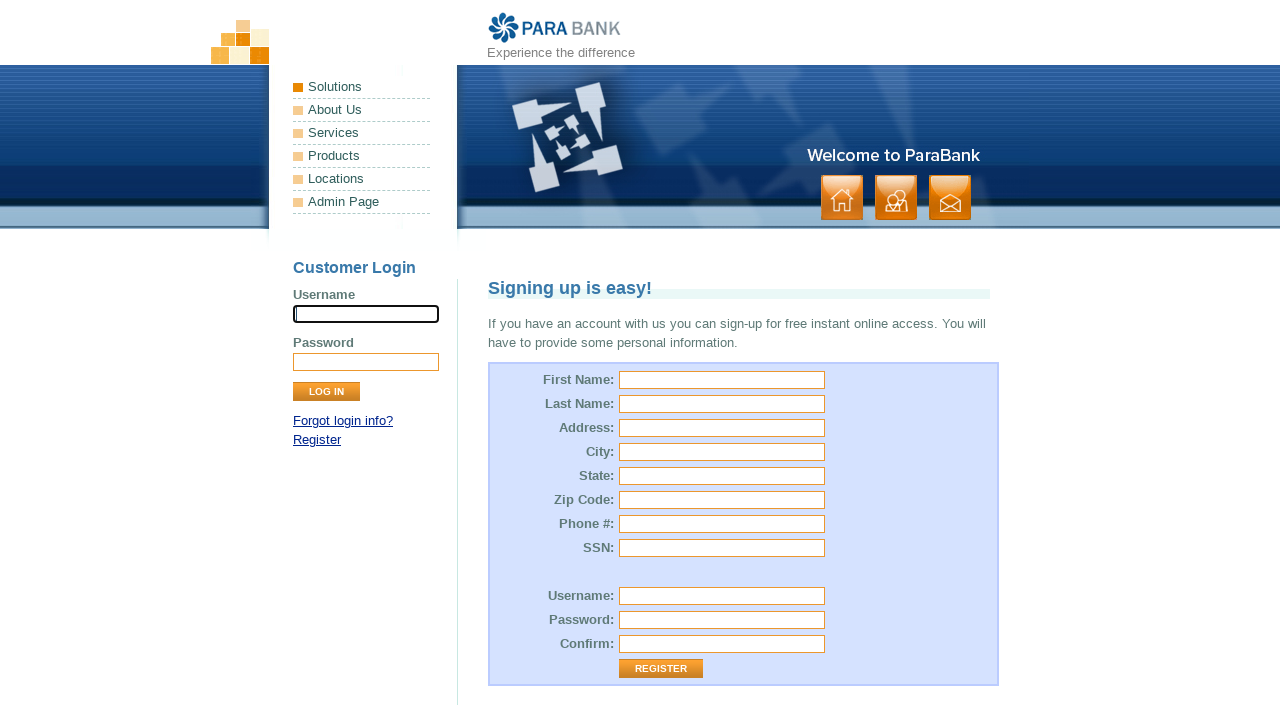

Entered first name 'John' on #customer\.firstName
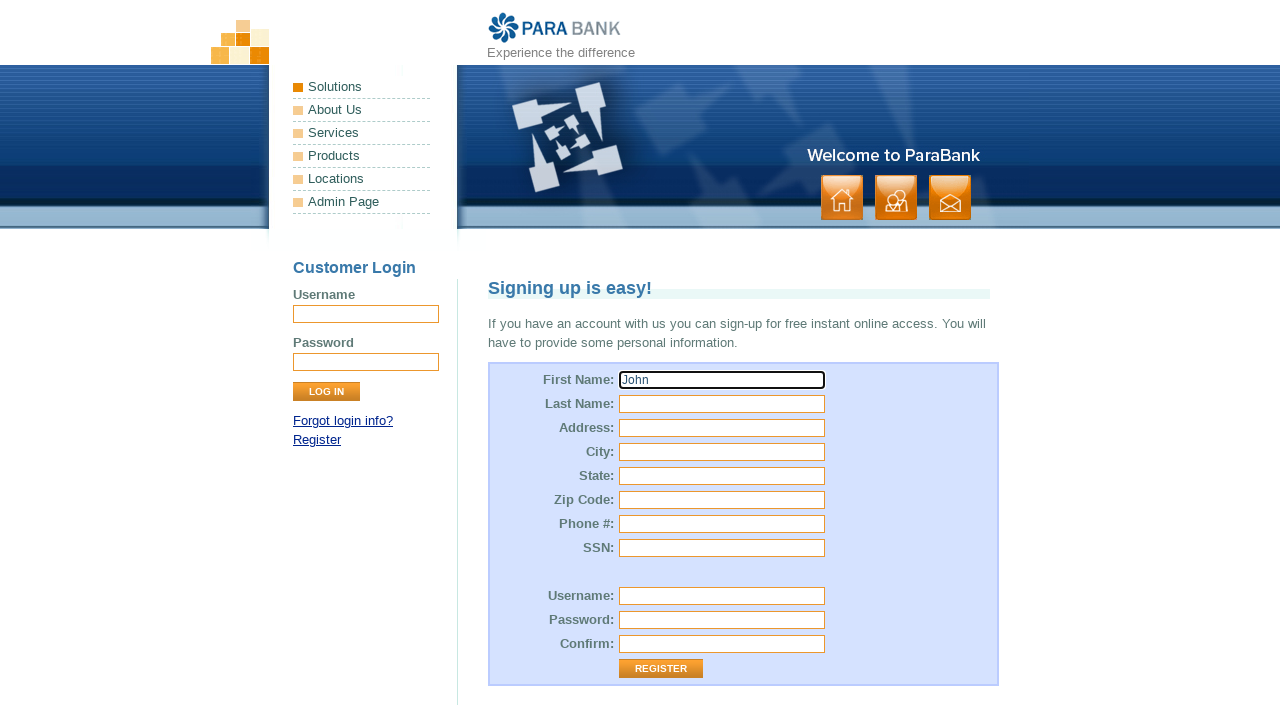

Entered last name 'Smith' on #customer\.lastName
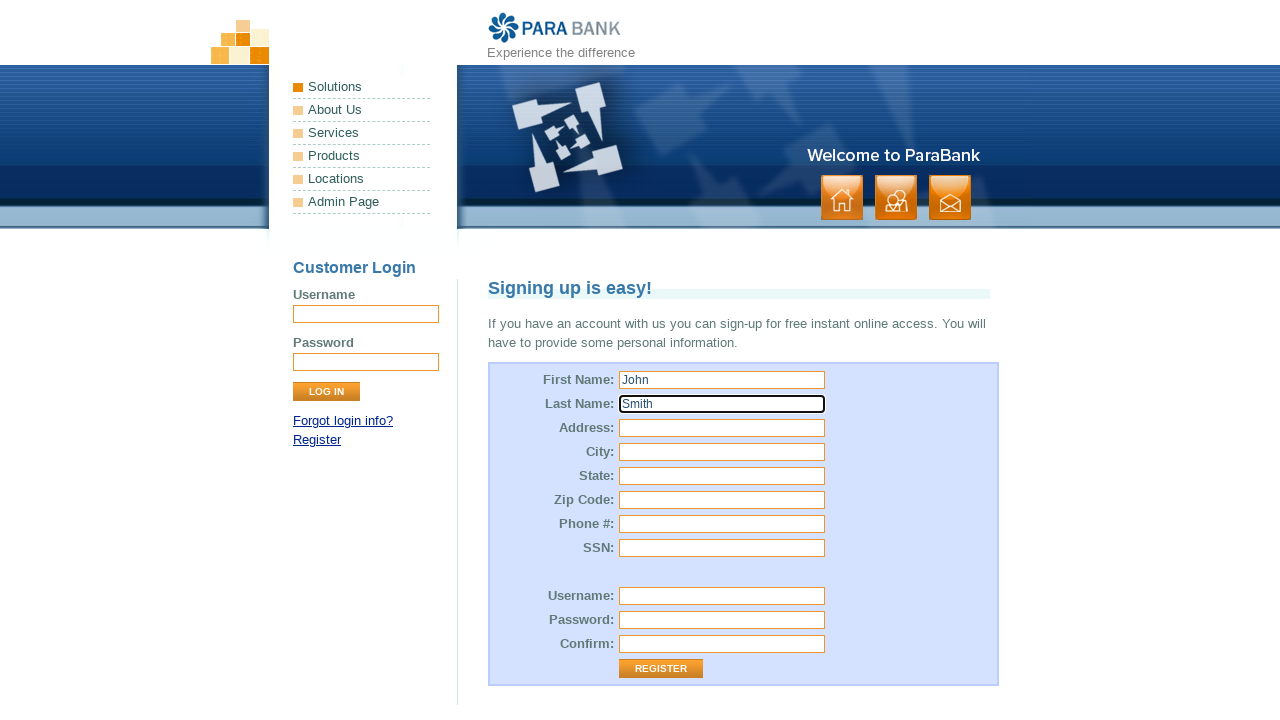

Entered street address '456 Oak Avenue' on #customer\.address\.street
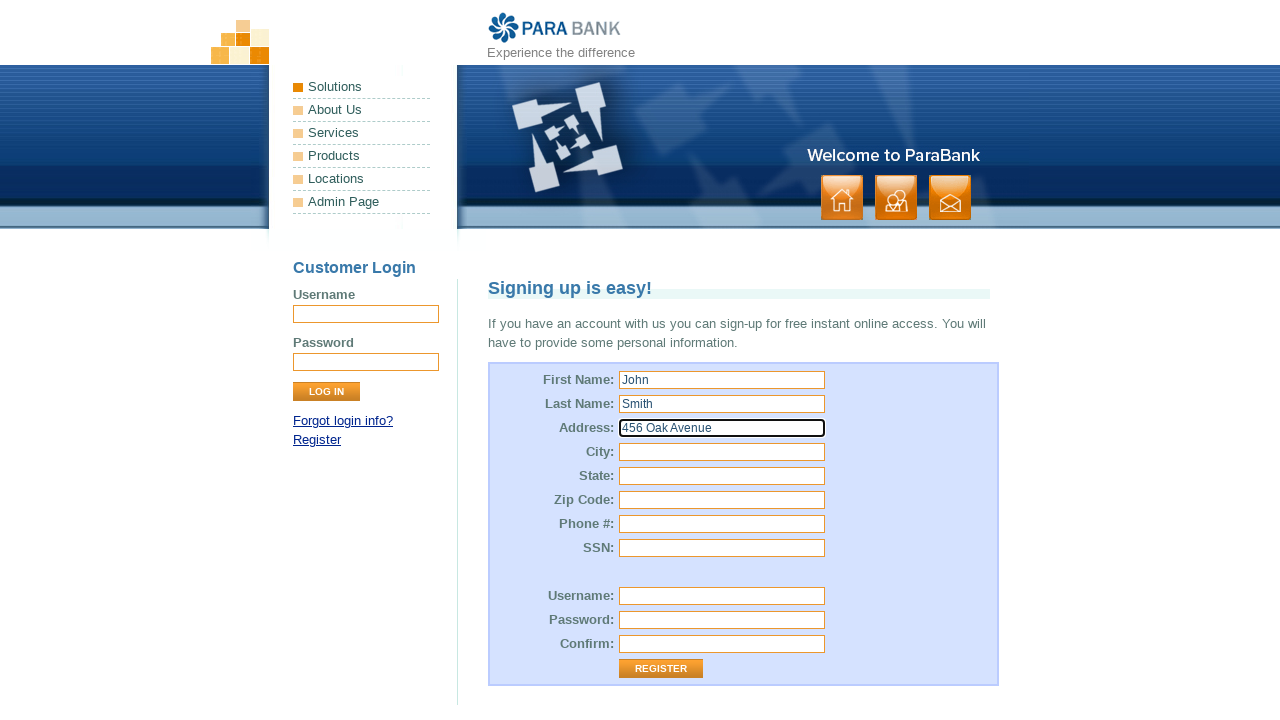

Entered city 'Chicago' on #customer\.address\.city
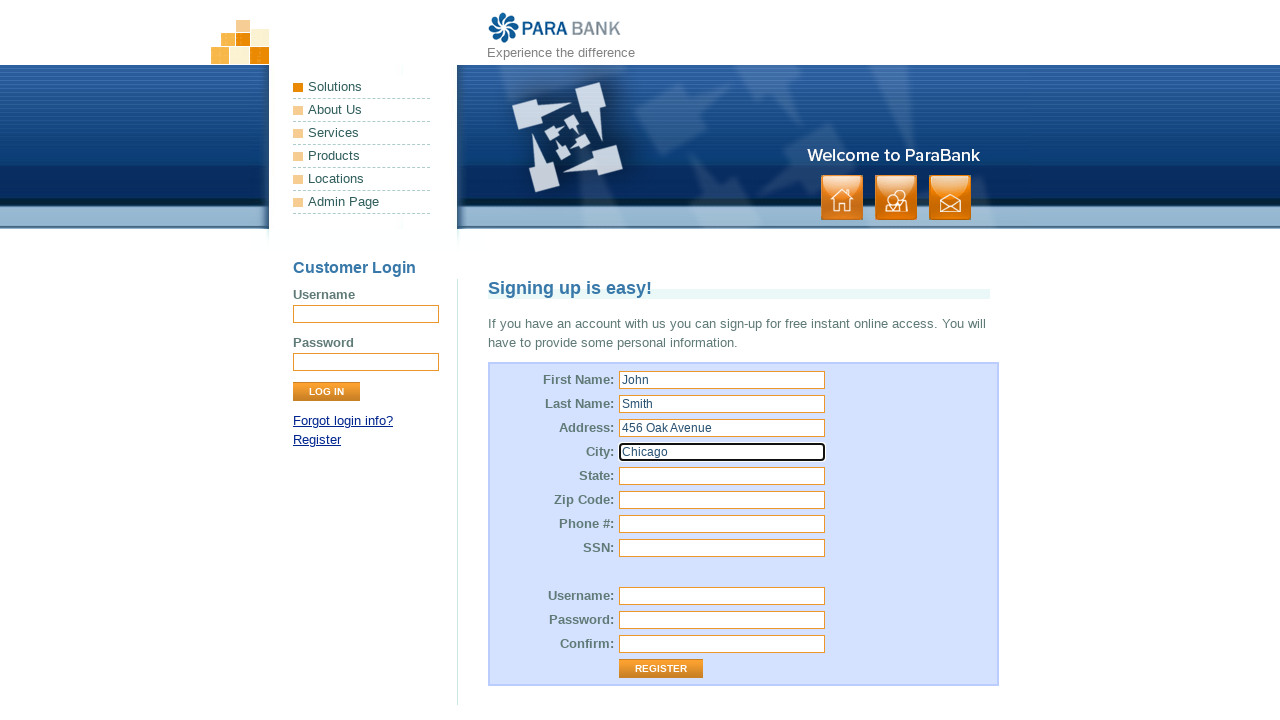

Entered state 'Illinois' on #customer\.address\.state
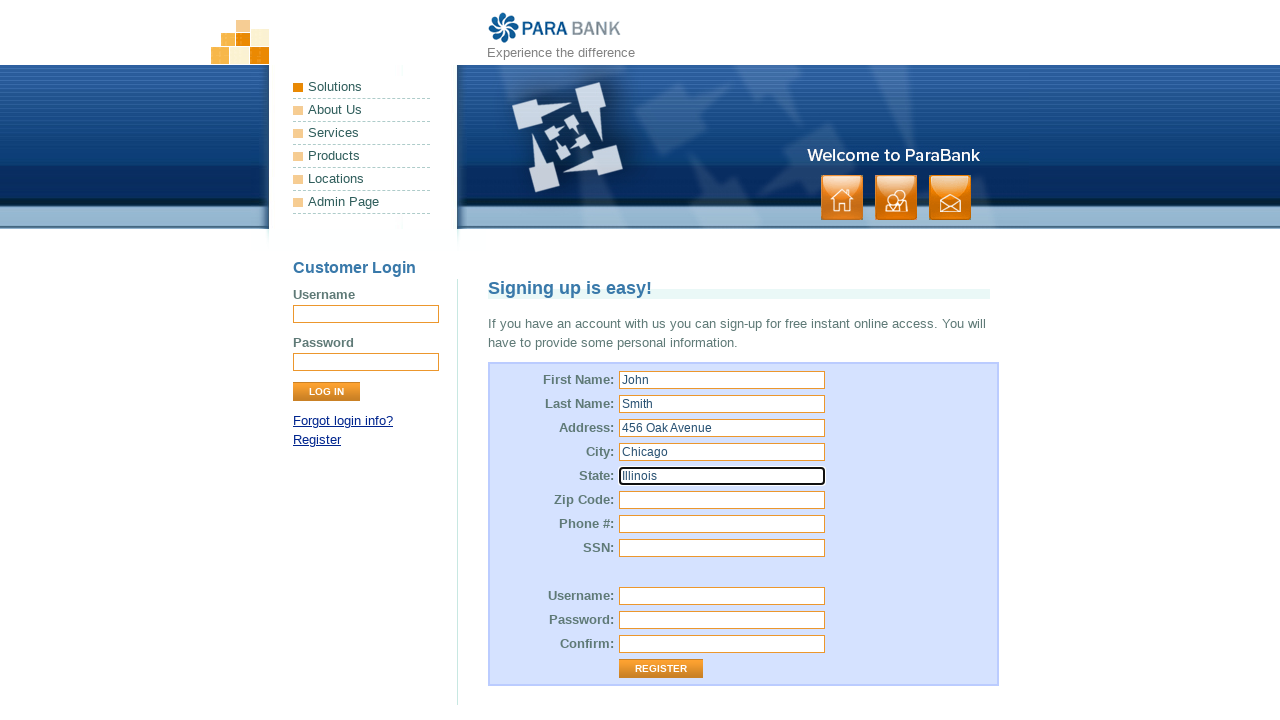

Entered zip code '60601' on #customer\.address\.zipCode
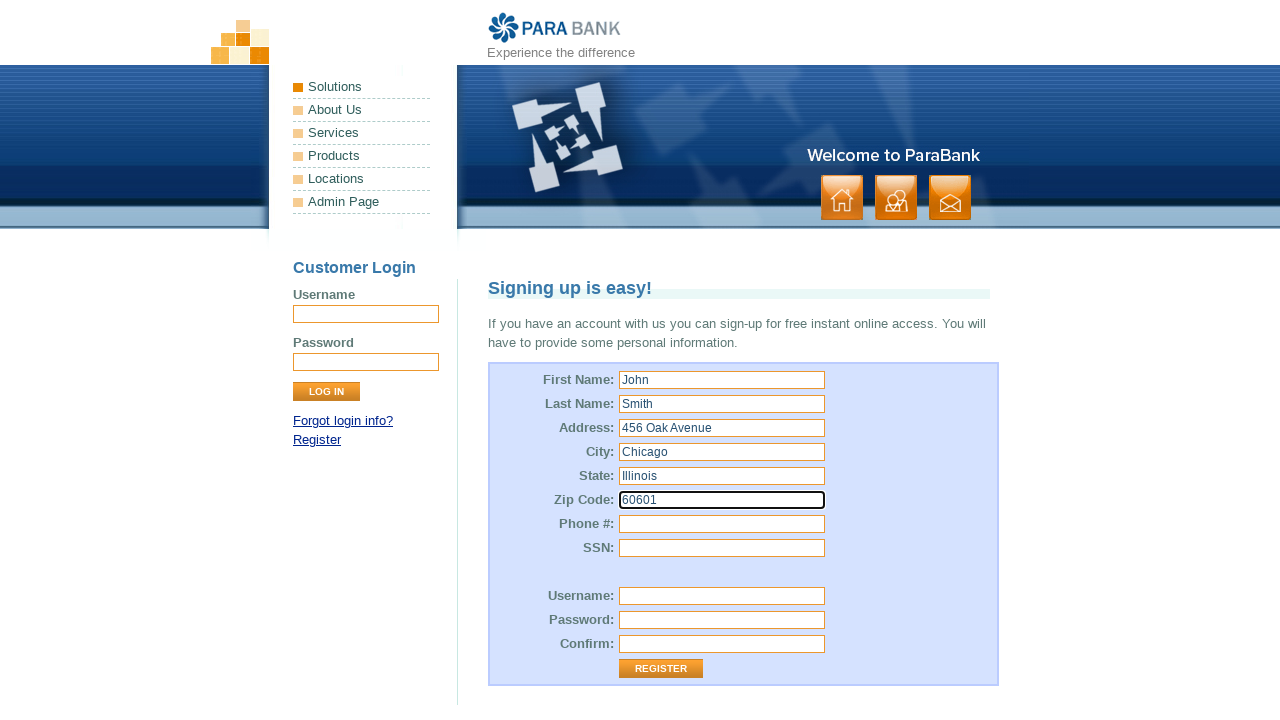

Entered phone number '3125551234' on #customer\.phoneNumber
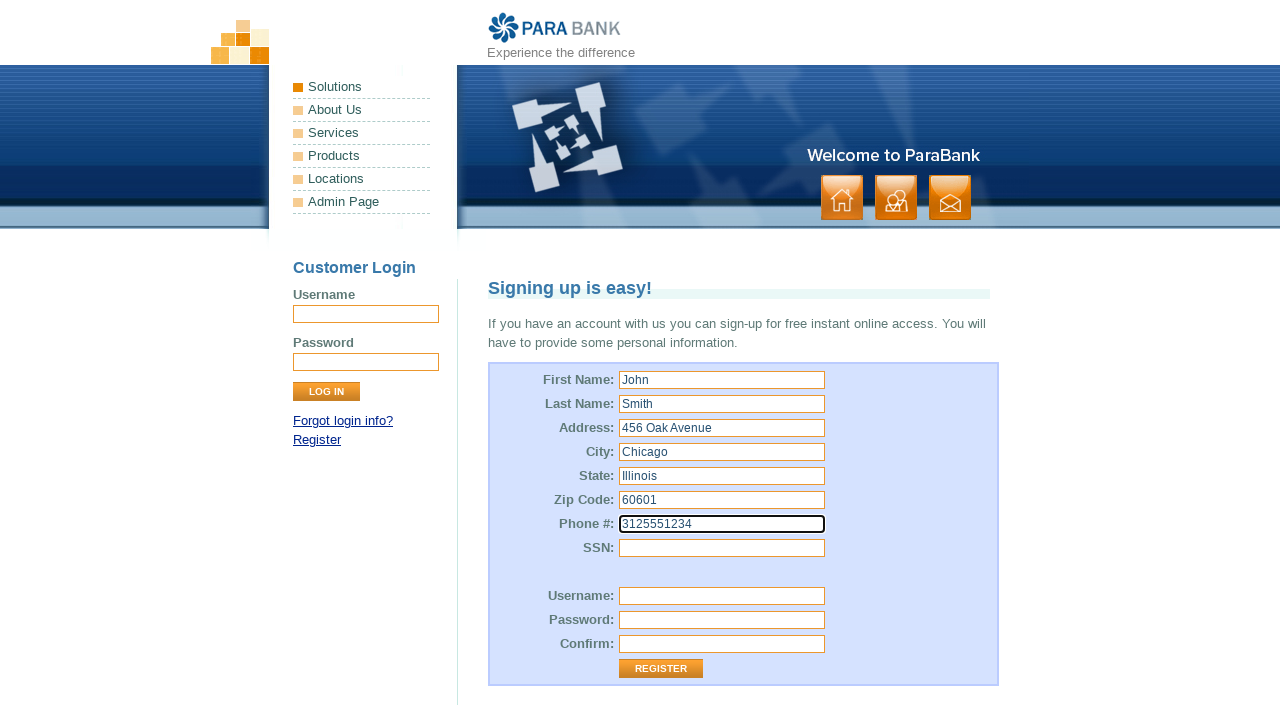

Entered SSN '123456789' on #customer\.ssn
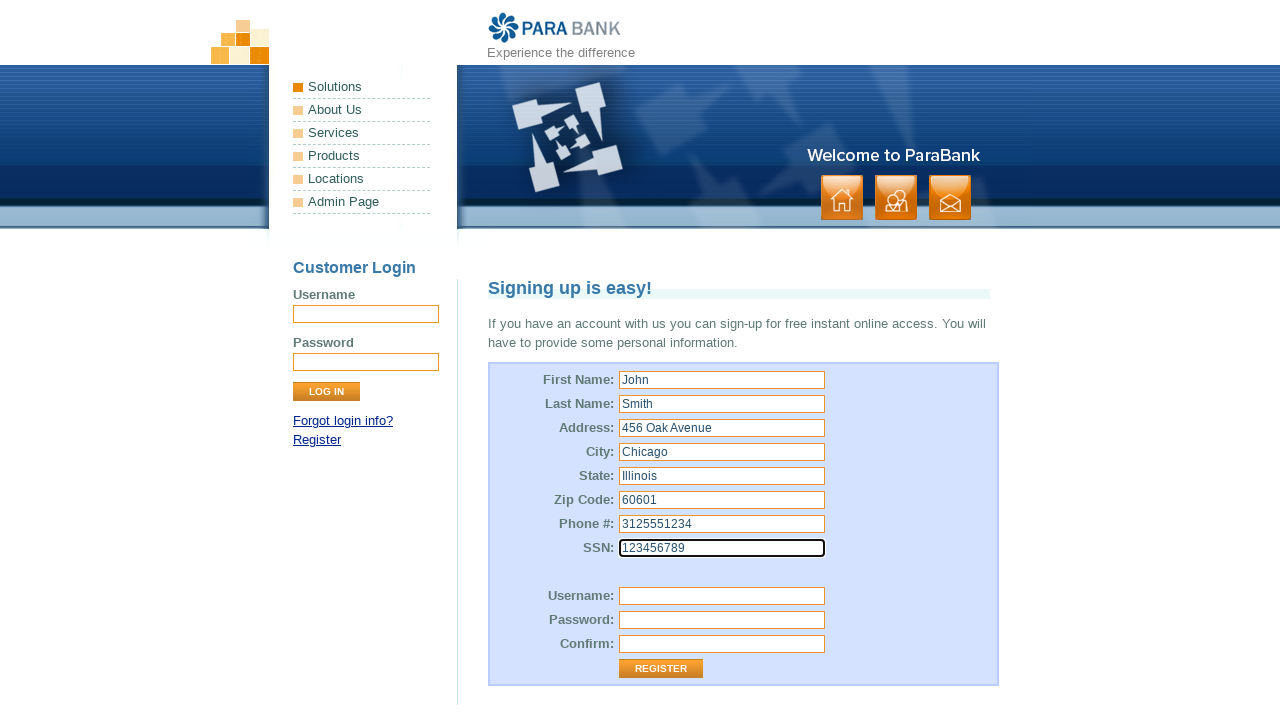

Entered username 'testuser8473' on #customer\.username
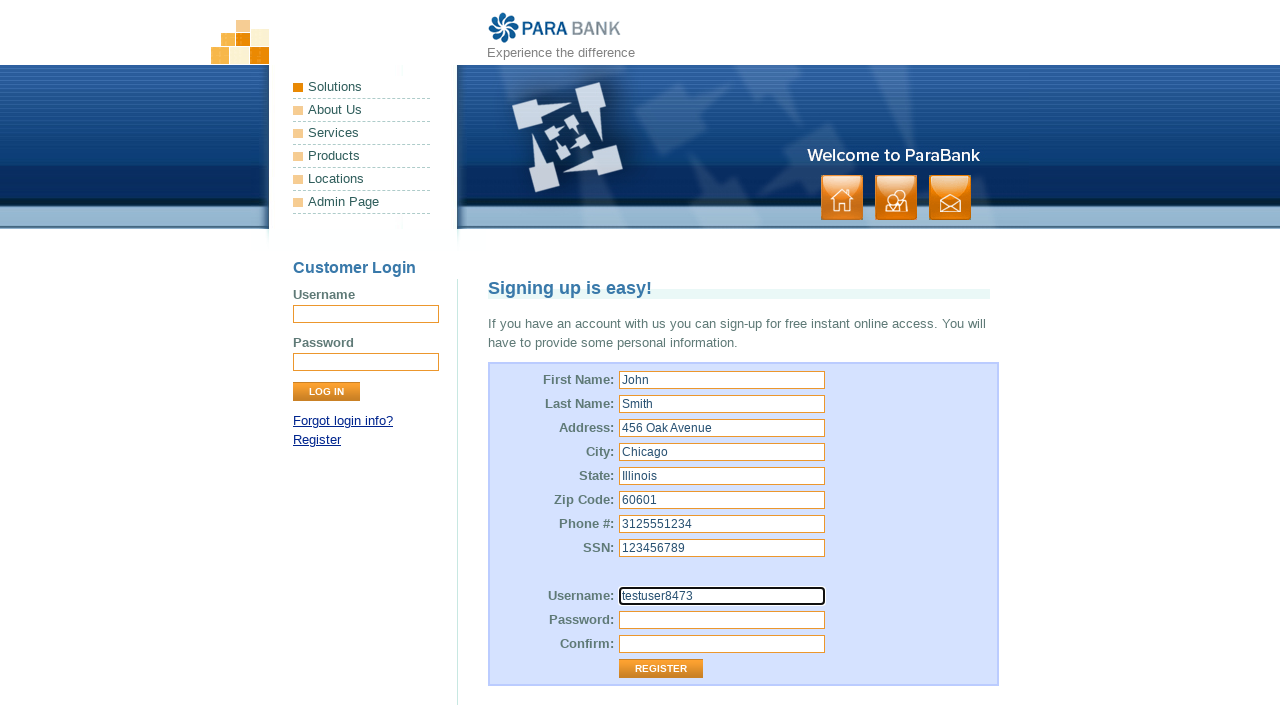

Entered password 'Test@1234' on #customer\.password
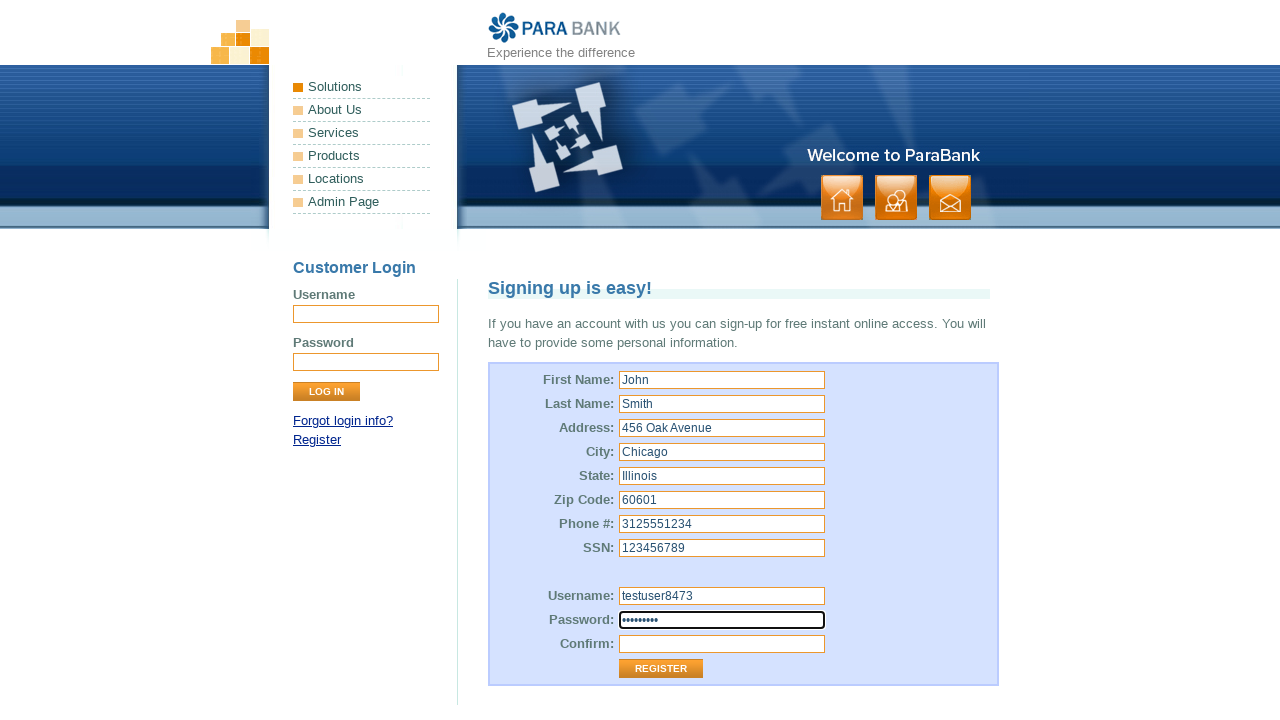

Entered confirm password 'Test@1234' on #repeatedPassword
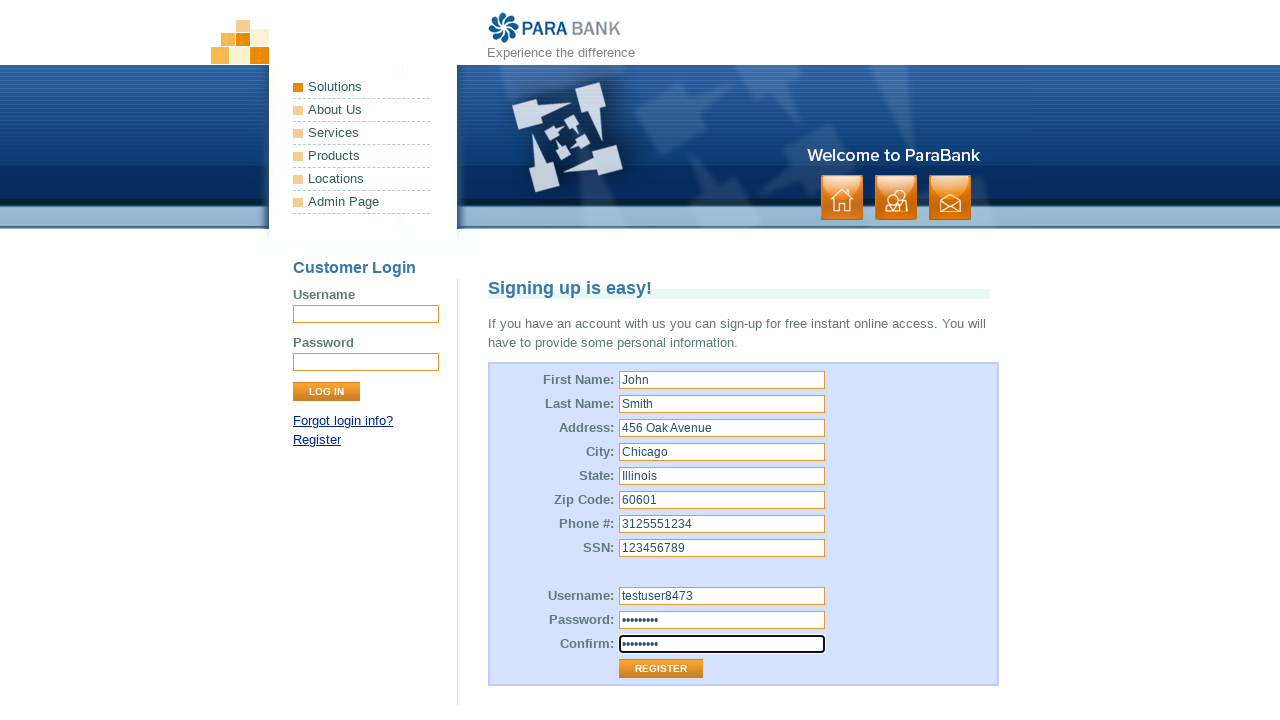

Clicked the REGISTER button to submit the form at (661, 669) on xpath=//input[@value='Register']
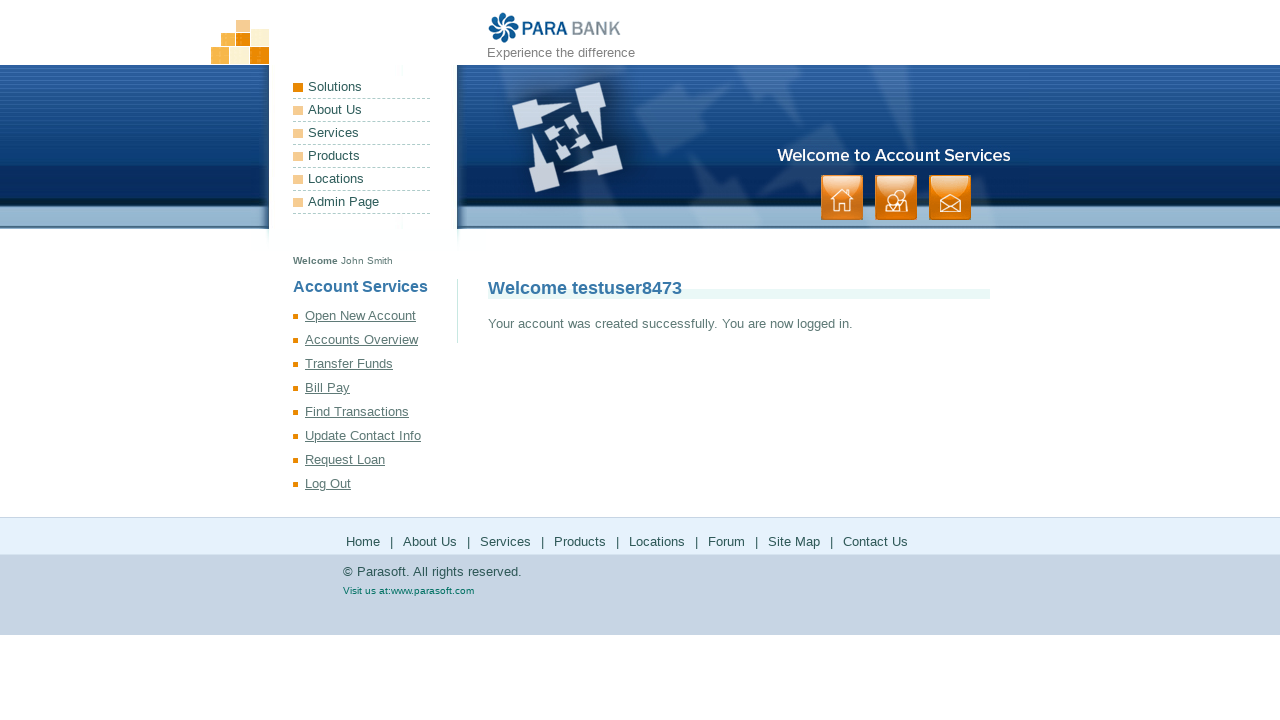

Verified success message 'Your account was created successfully. You are now logged in.' appeared
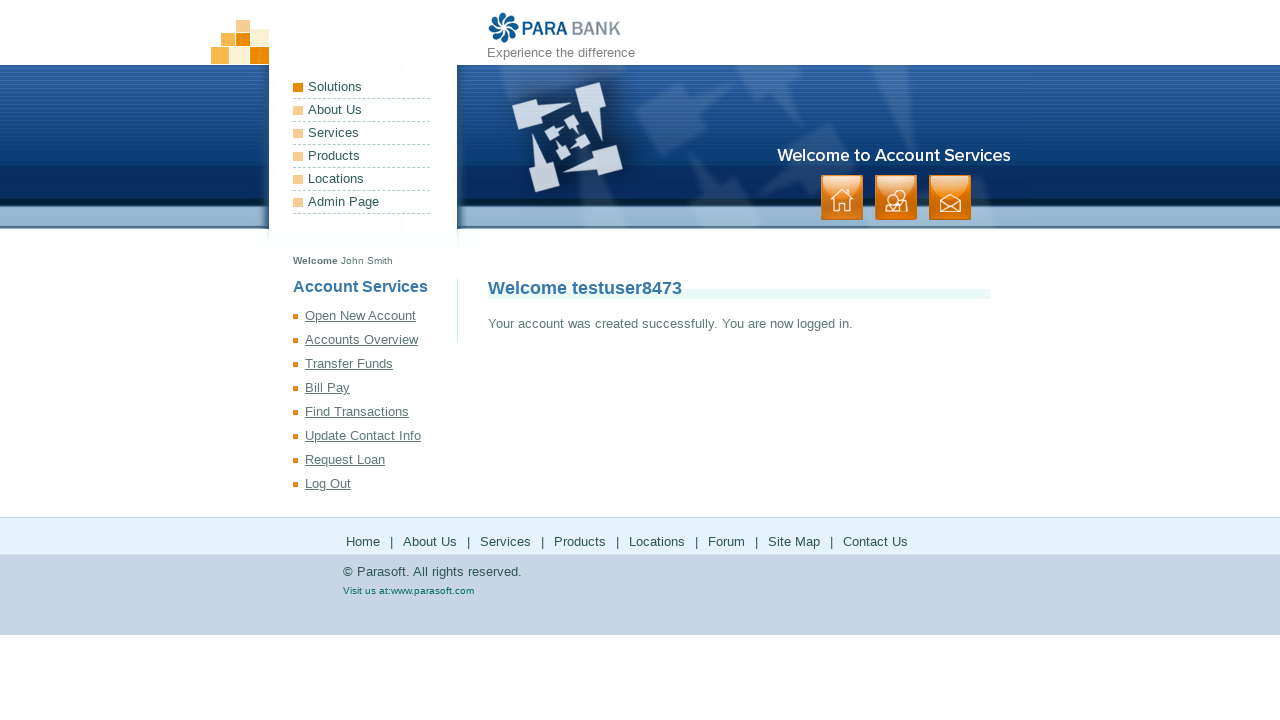

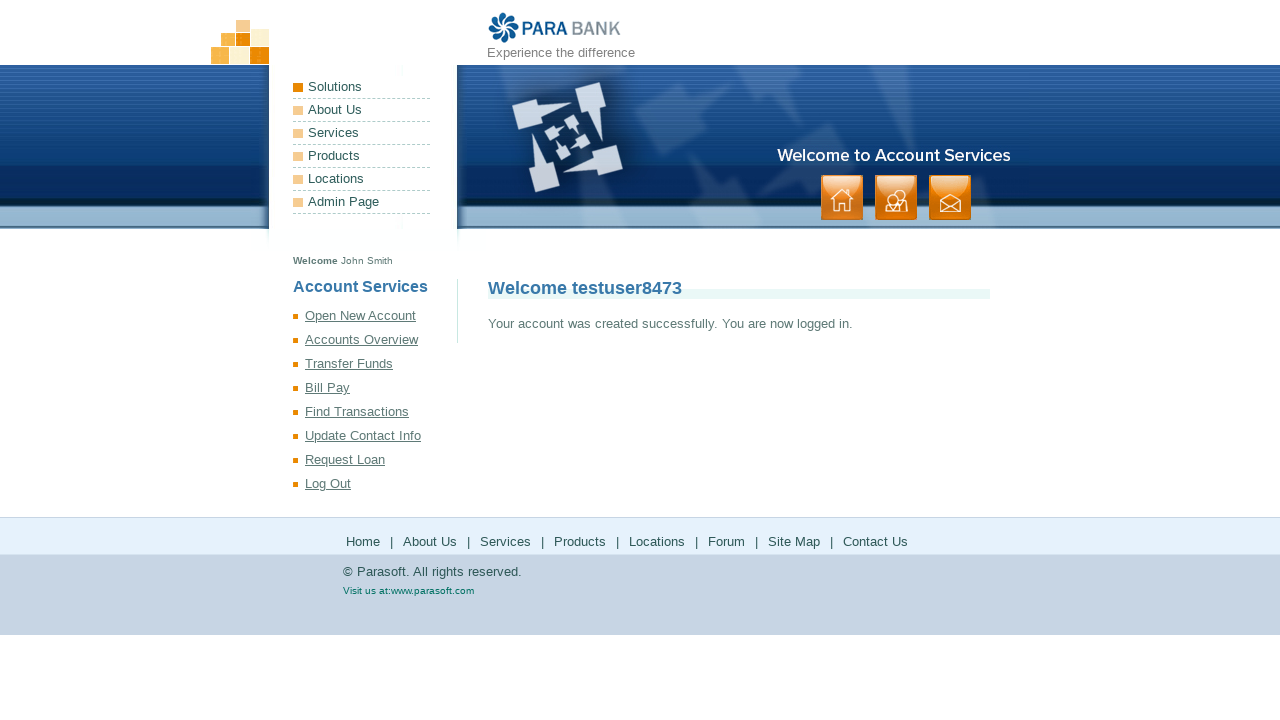